Tests an explicit wait scenario by waiting for a price to drop to $100, clicking a Book button, solving a mathematical problem (calculating log of absolute value of 12*sin(x)), and submitting the answer.

Starting URL: http://suninjuly.github.io/explicit_wait2.html

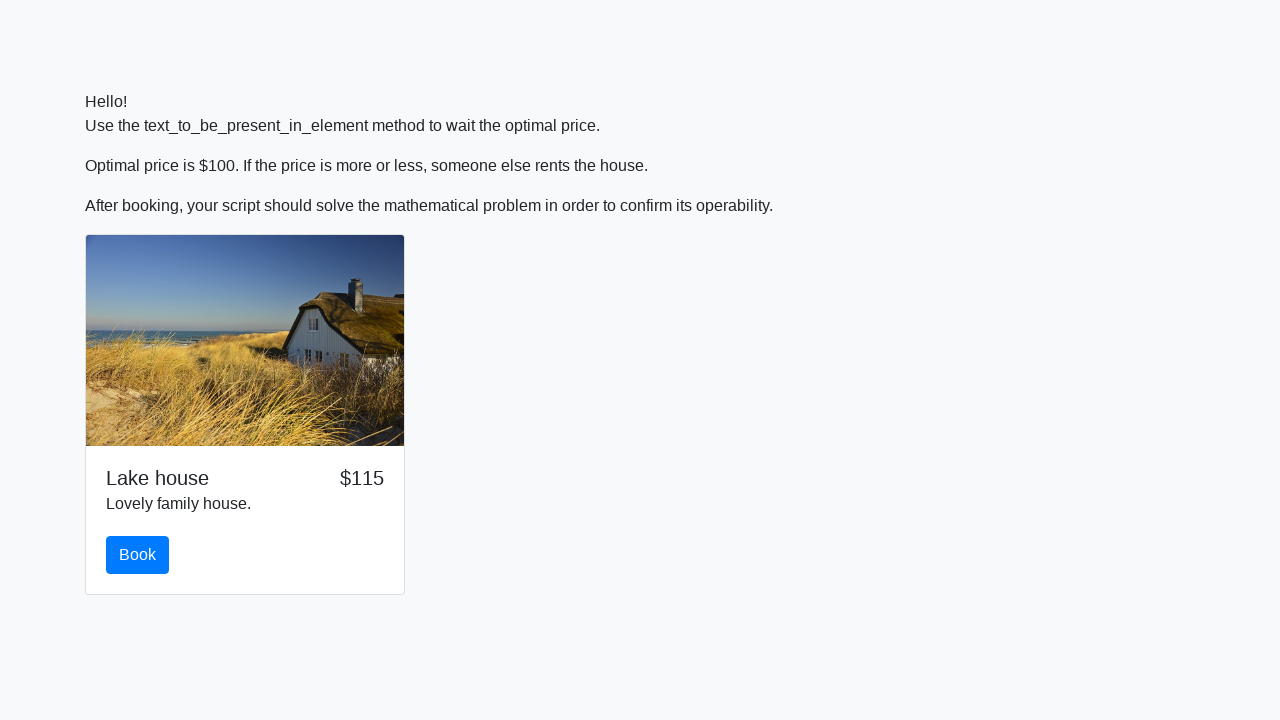

Waited for price to drop to $100
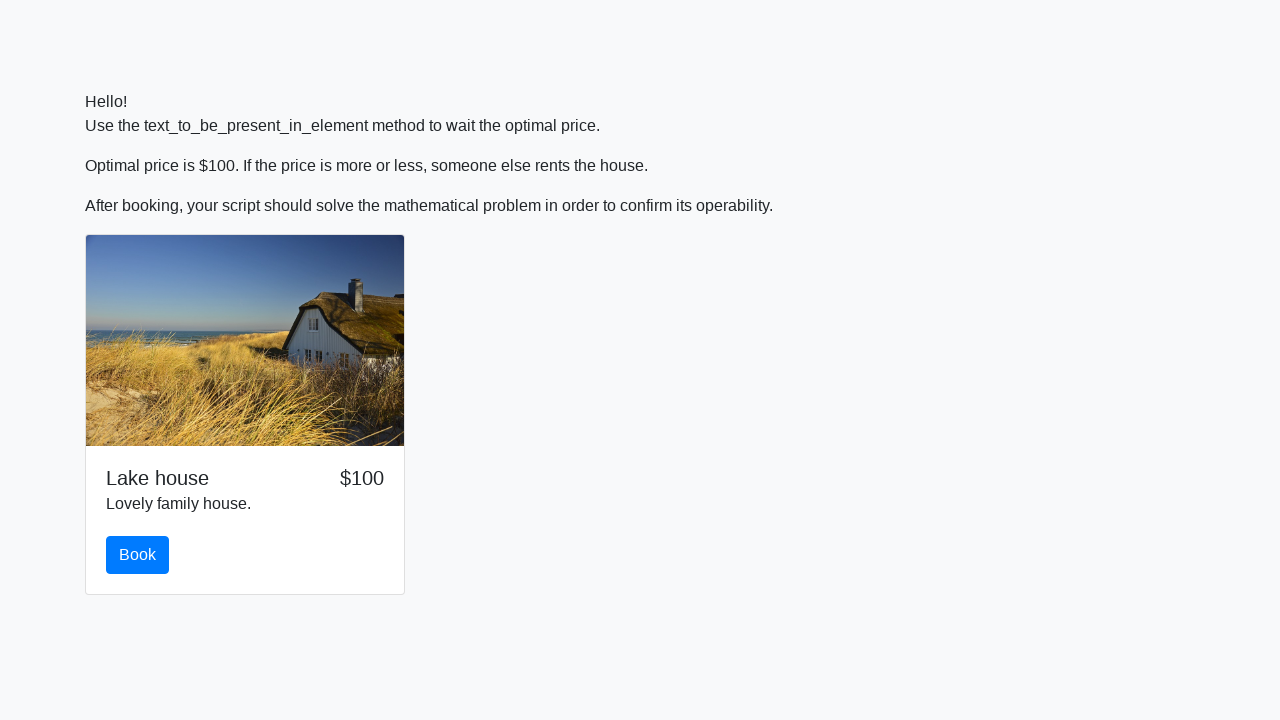

Clicked the Book button at (138, 555) on button
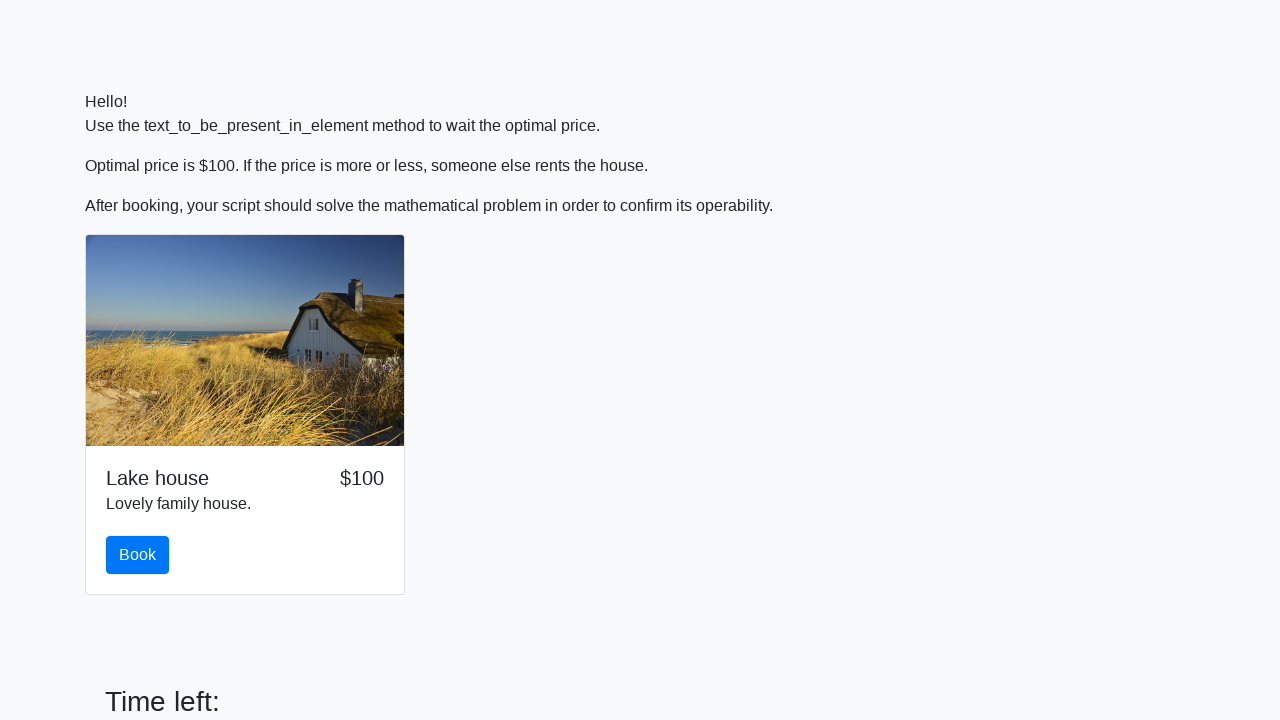

Retrieved x value from input_value element: 898
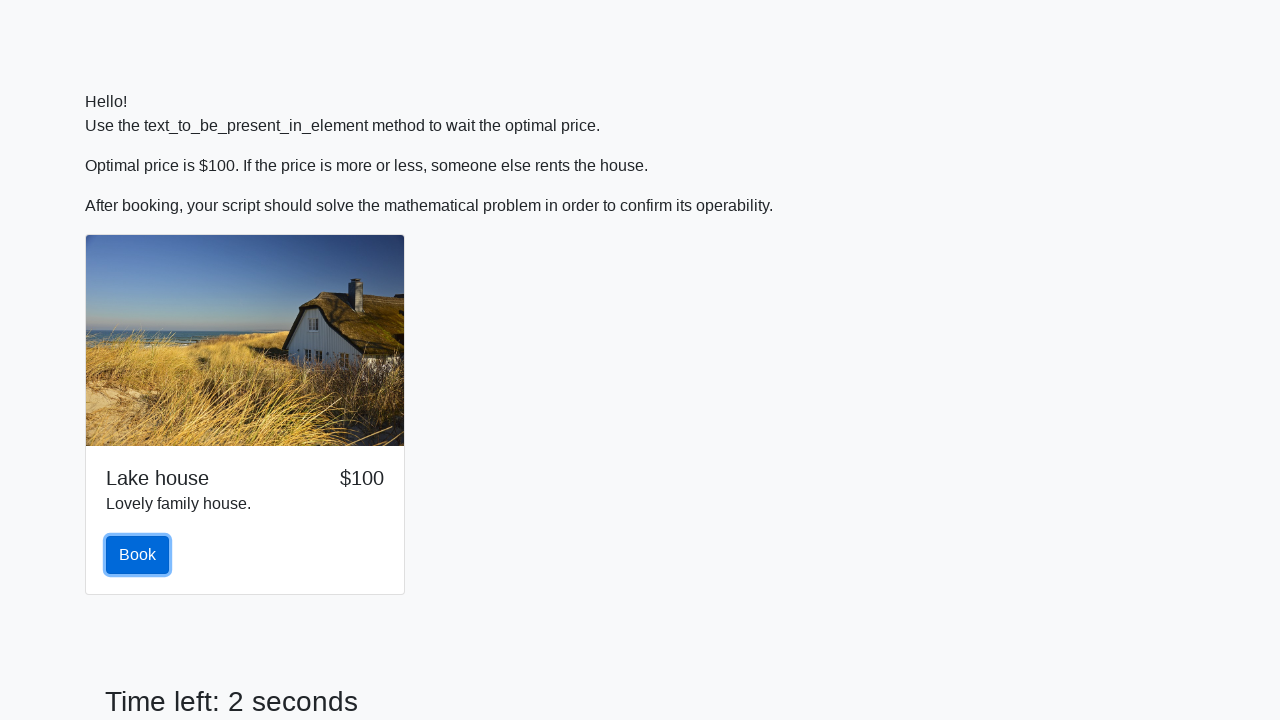

Calculated log(abs(12*sin(898))) = 1.7414564885203219
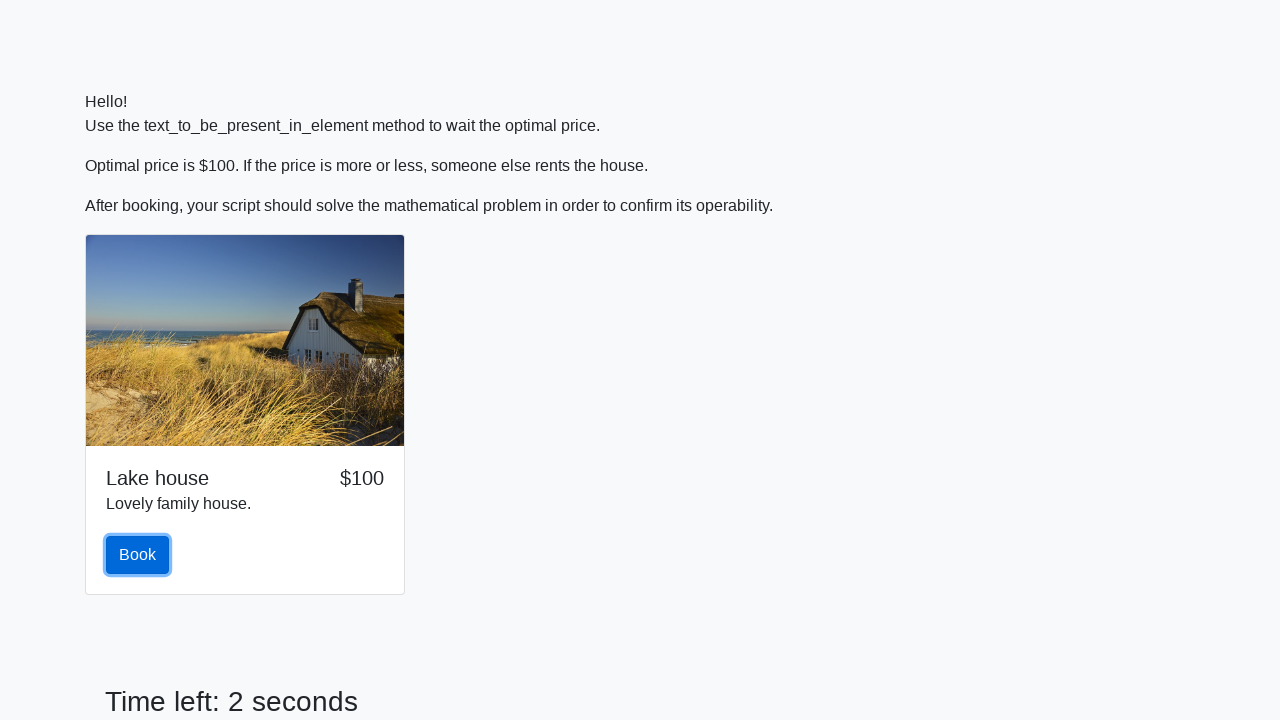

Filled answer field with calculated value: 1.7414564885203219 on #answer
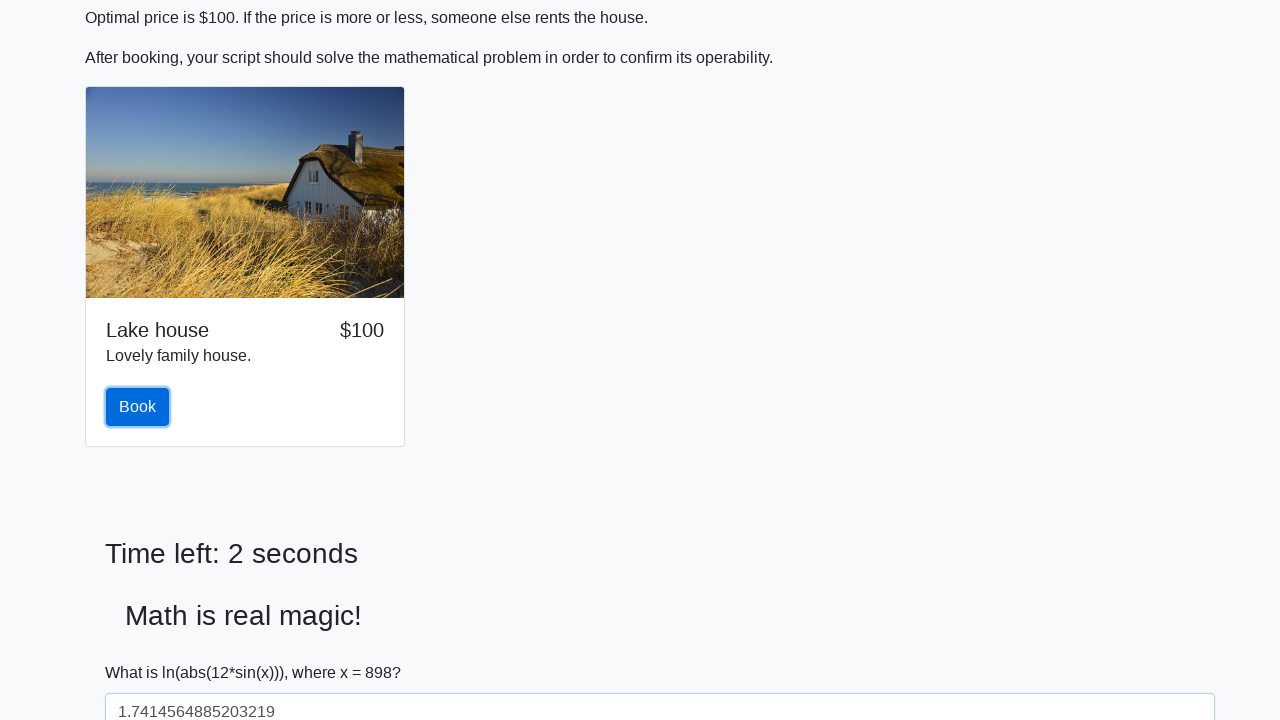

Clicked the Submit button at (143, 651) on #solve
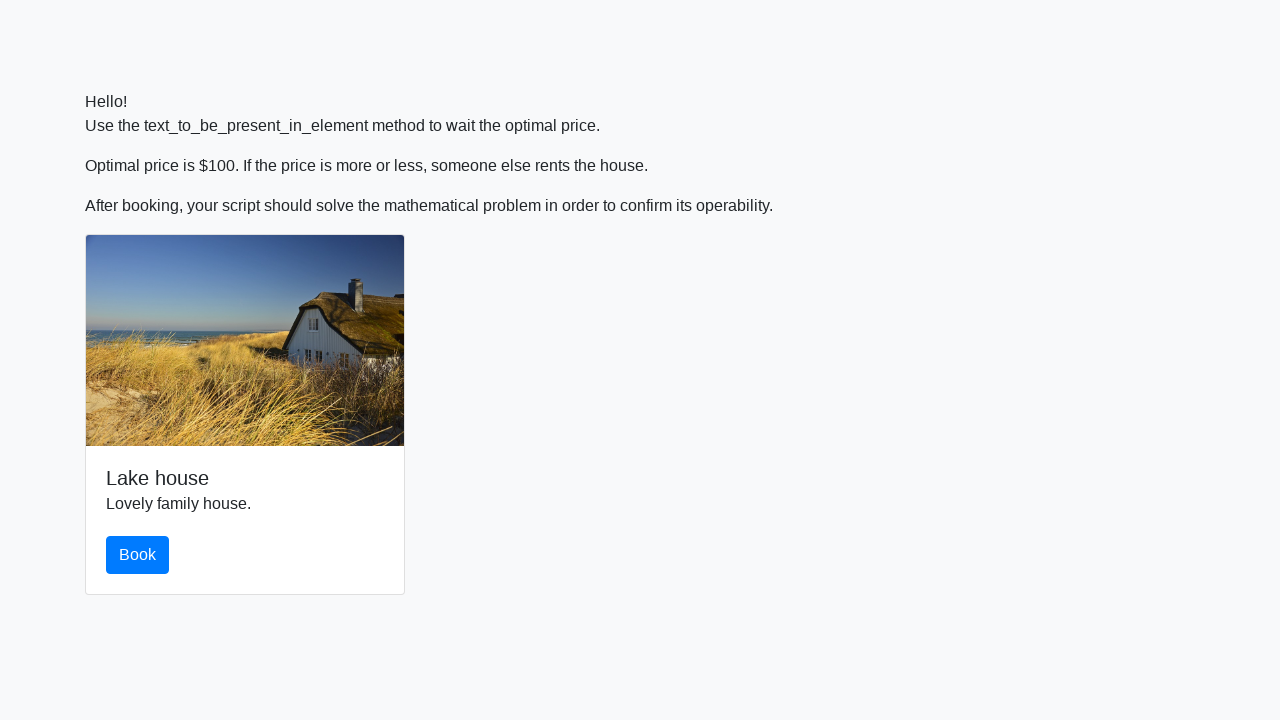

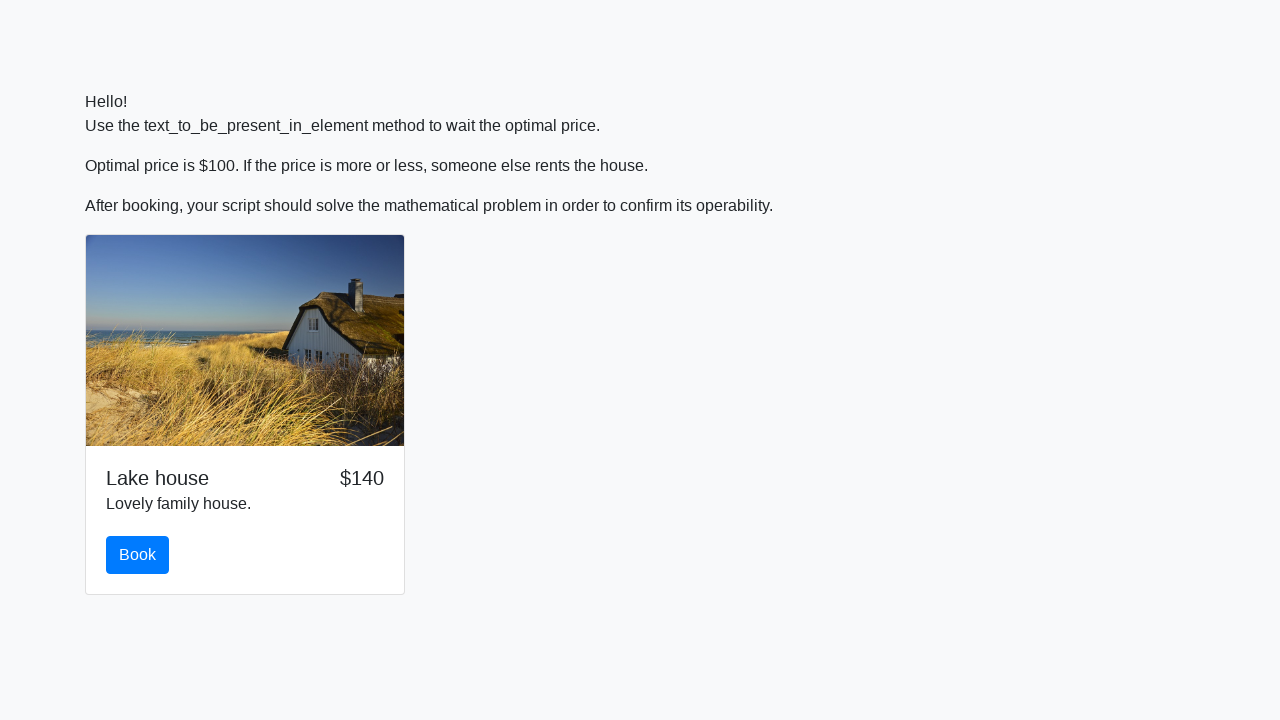